Tests double-click functionality on a W3Schools demo page by switching to an iframe, entering text in an input field, and double-clicking a button to copy the text.

Starting URL: https://www.w3schools.com/tags/tryit.asp?filename=tryhtml5_ev_ondblclick3

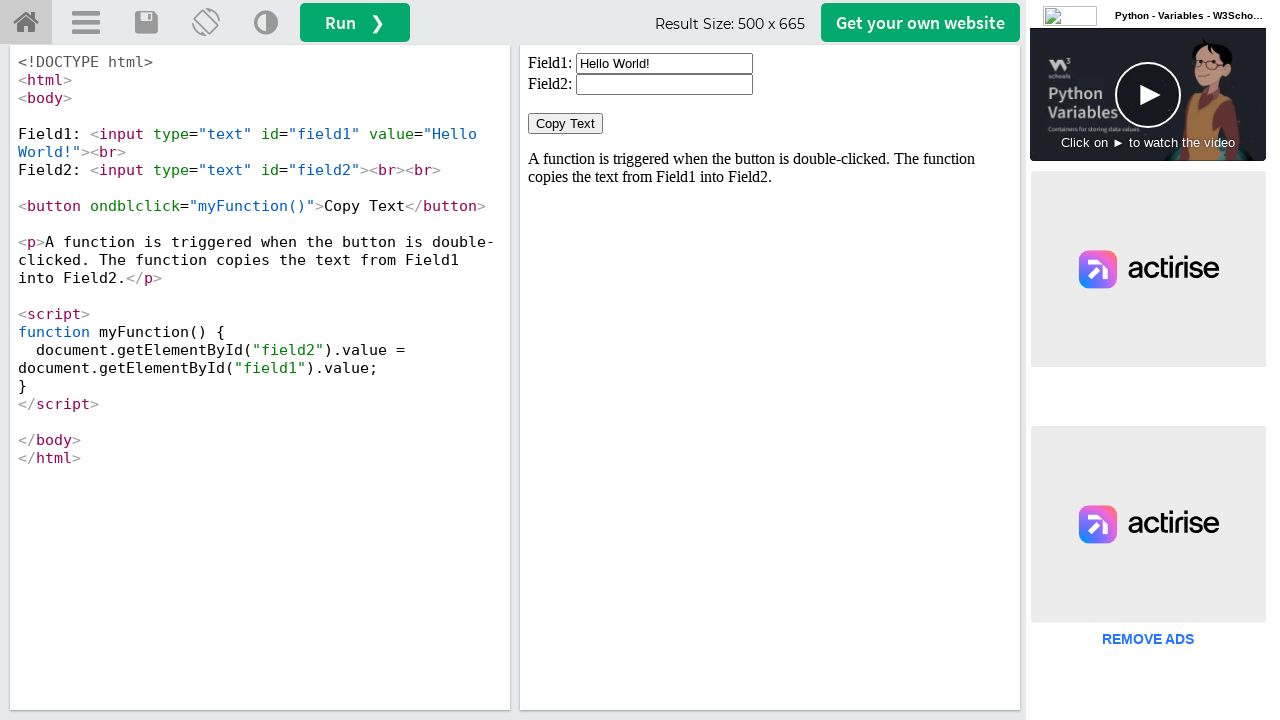

Located iframe with id 'iframeResult'
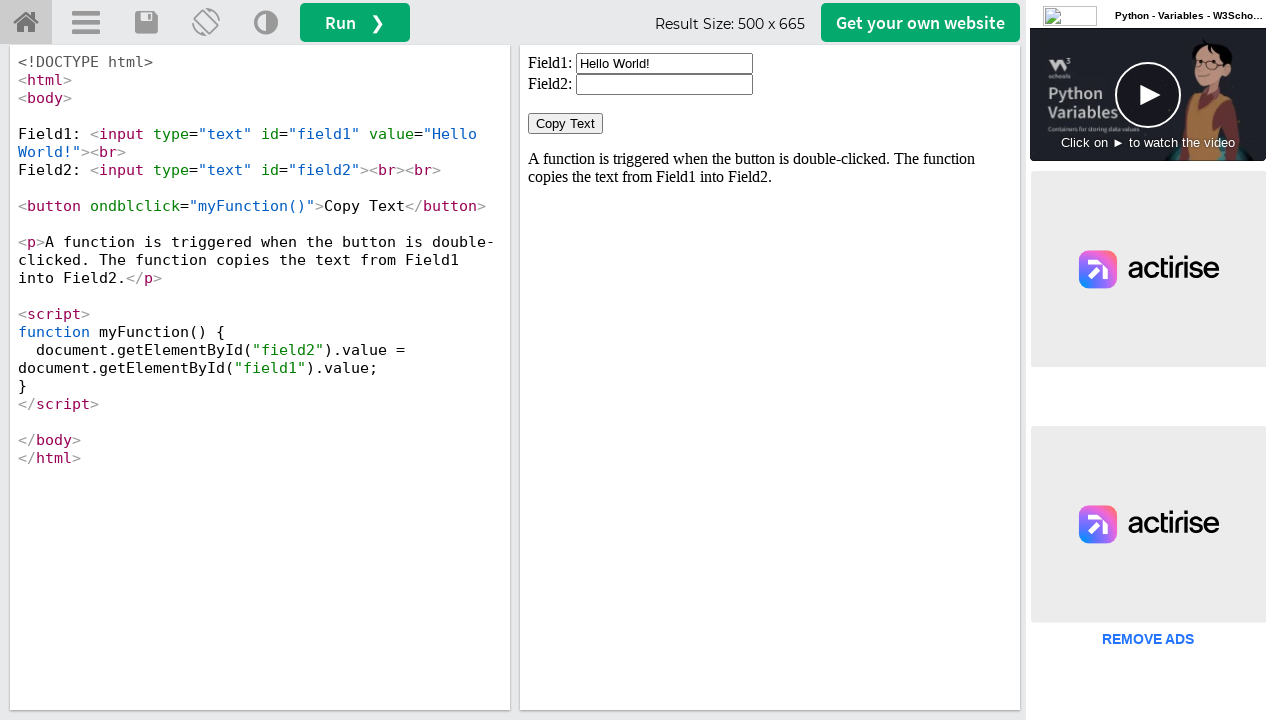

Located input field with value 'Hello World!'
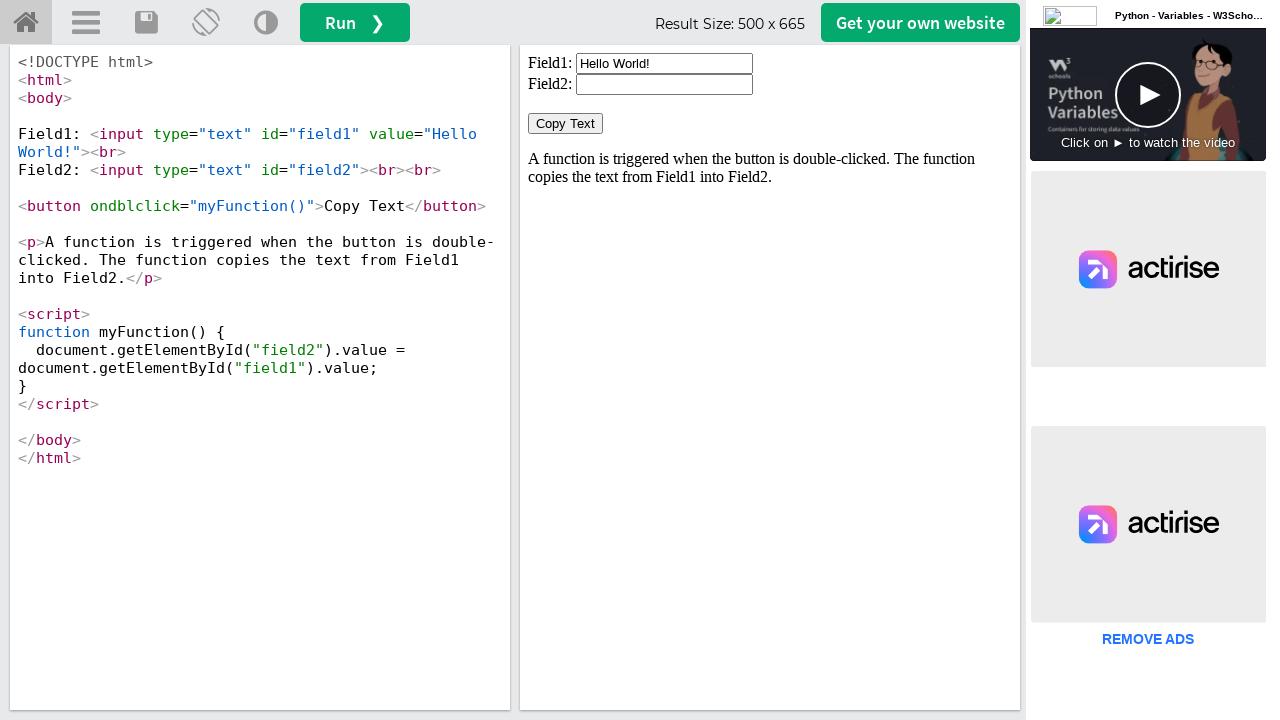

Cleared the input field on #iframeResult >> internal:control=enter-frame >> xpath=//input[@value='Hello Wor
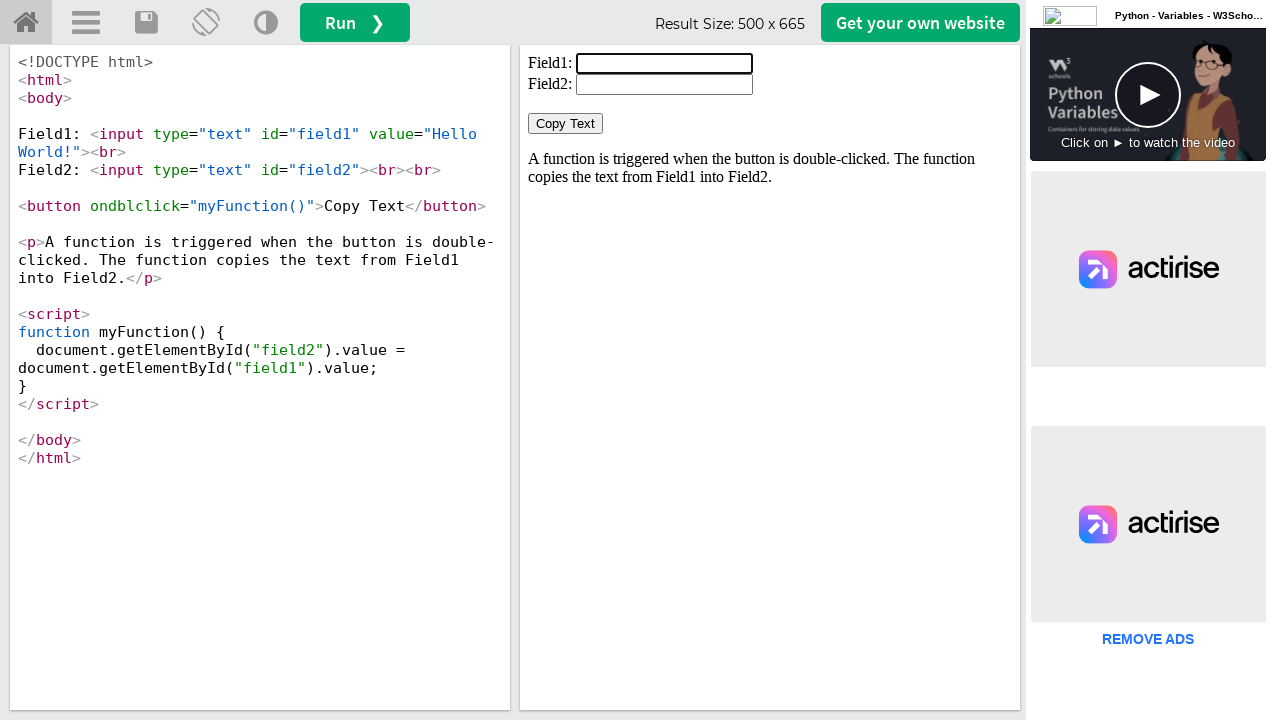

Filled input field with 'welcome' on #iframeResult >> internal:control=enter-frame >> xpath=//input[@value='Hello Wor
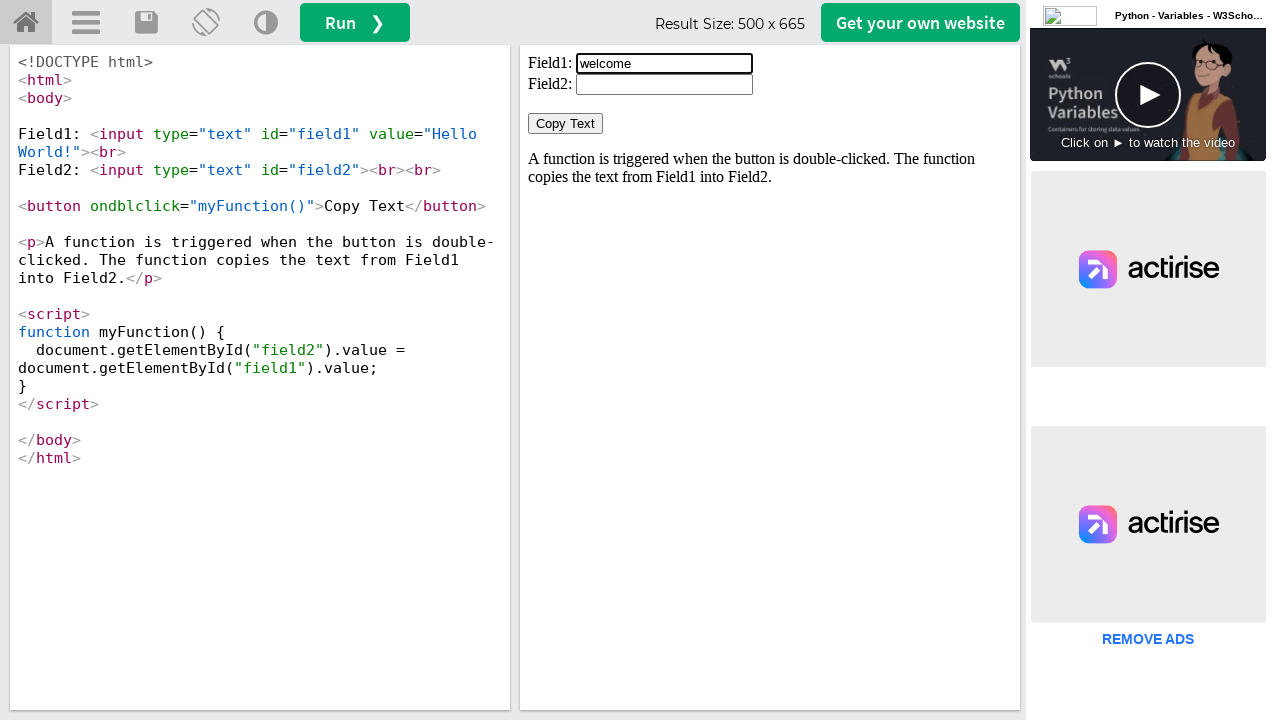

Located 'Copy Text' button
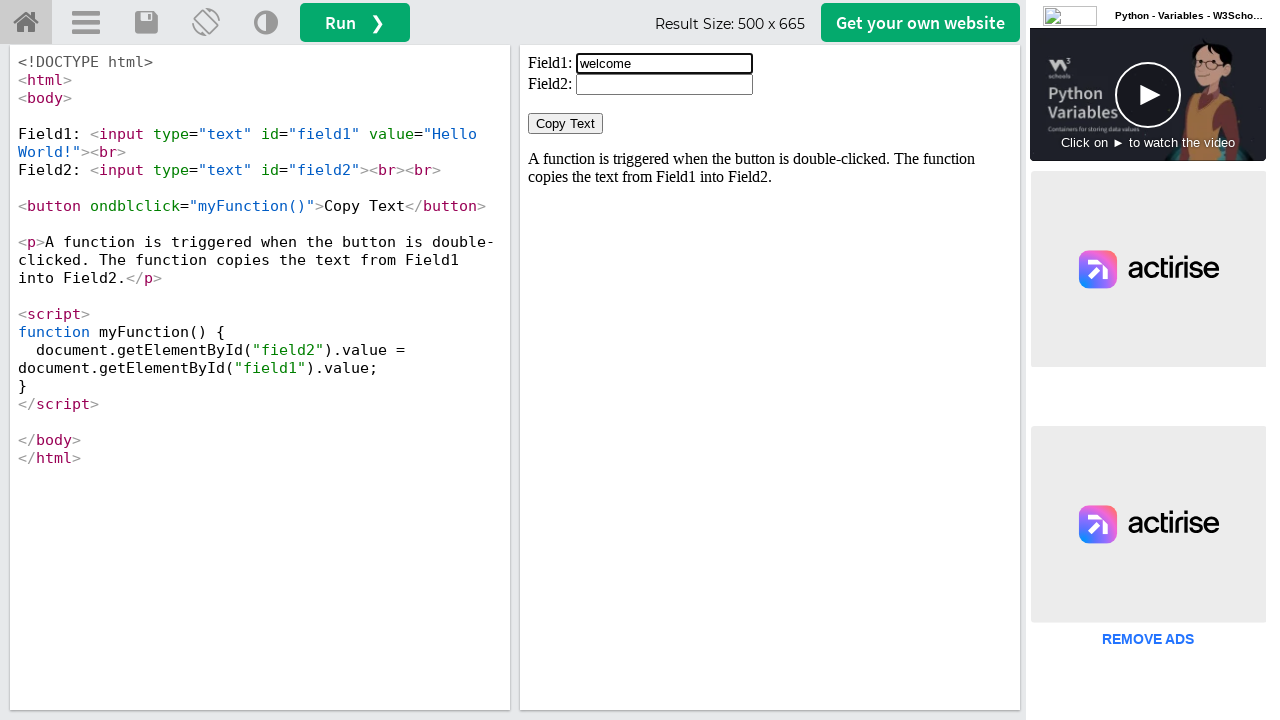

Double-clicked the 'Copy Text' button to copy text at (566, 124) on #iframeResult >> internal:control=enter-frame >> xpath=//button[normalize-space(
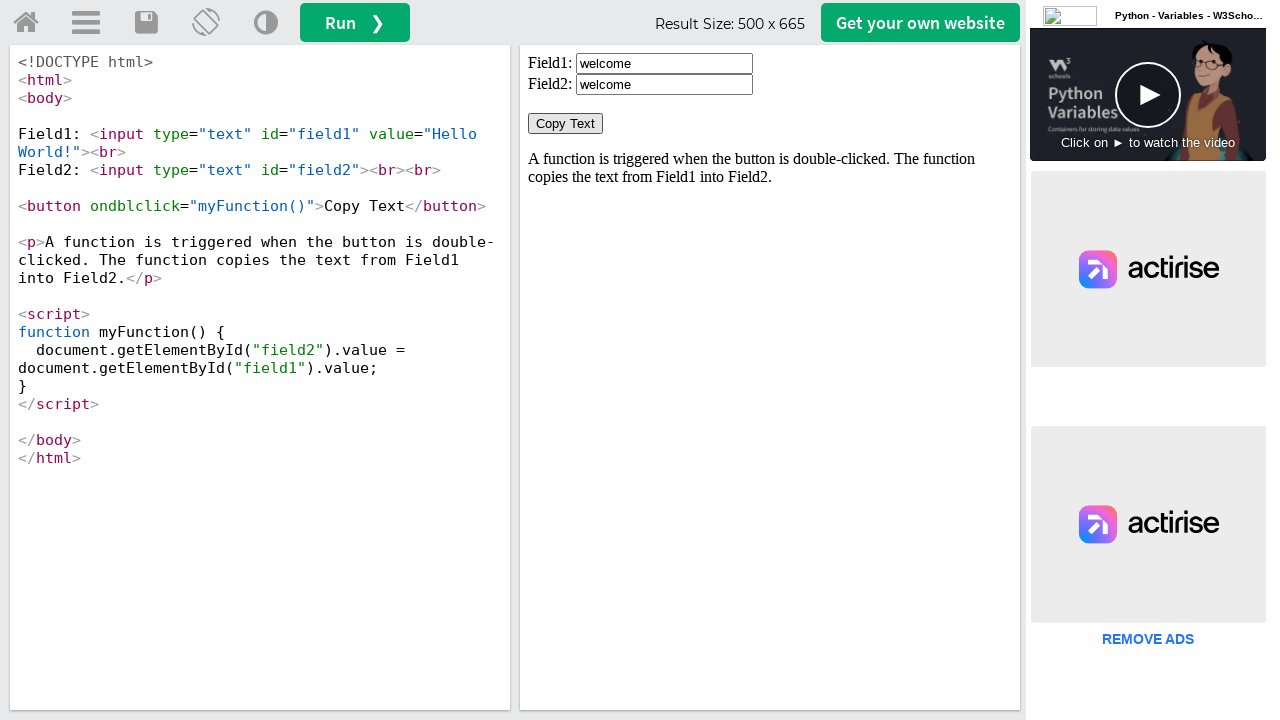

Waited 500ms for double-click action to complete
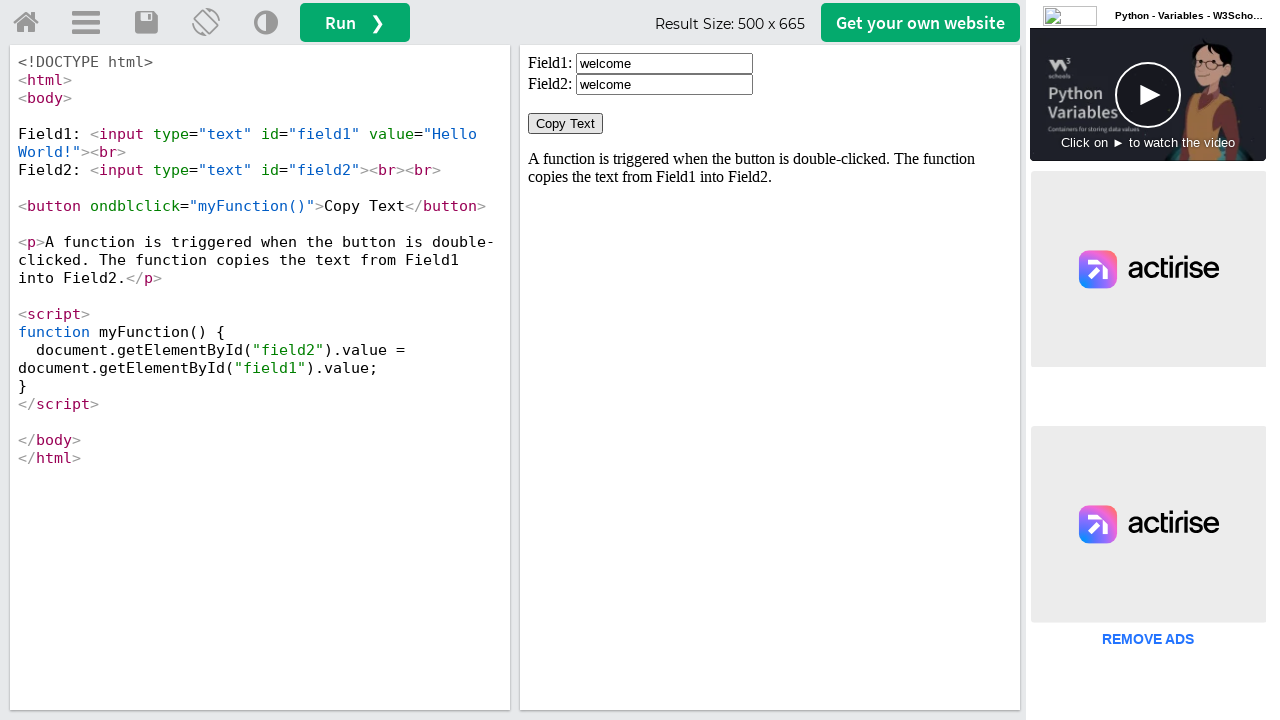

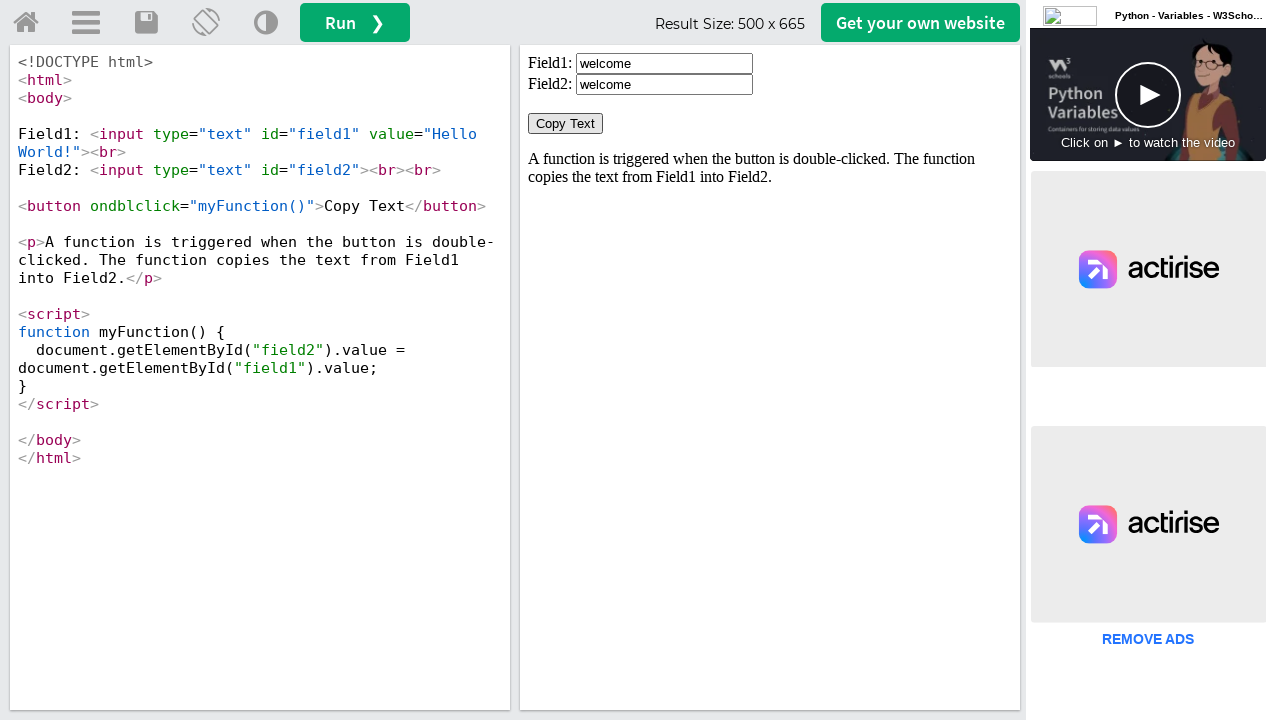